Tests adding a product to the shopping cart by clicking on a random product from the product listing and then clicking the add to cart button.

Starting URL: https://www.demoblaze.com/index.html#

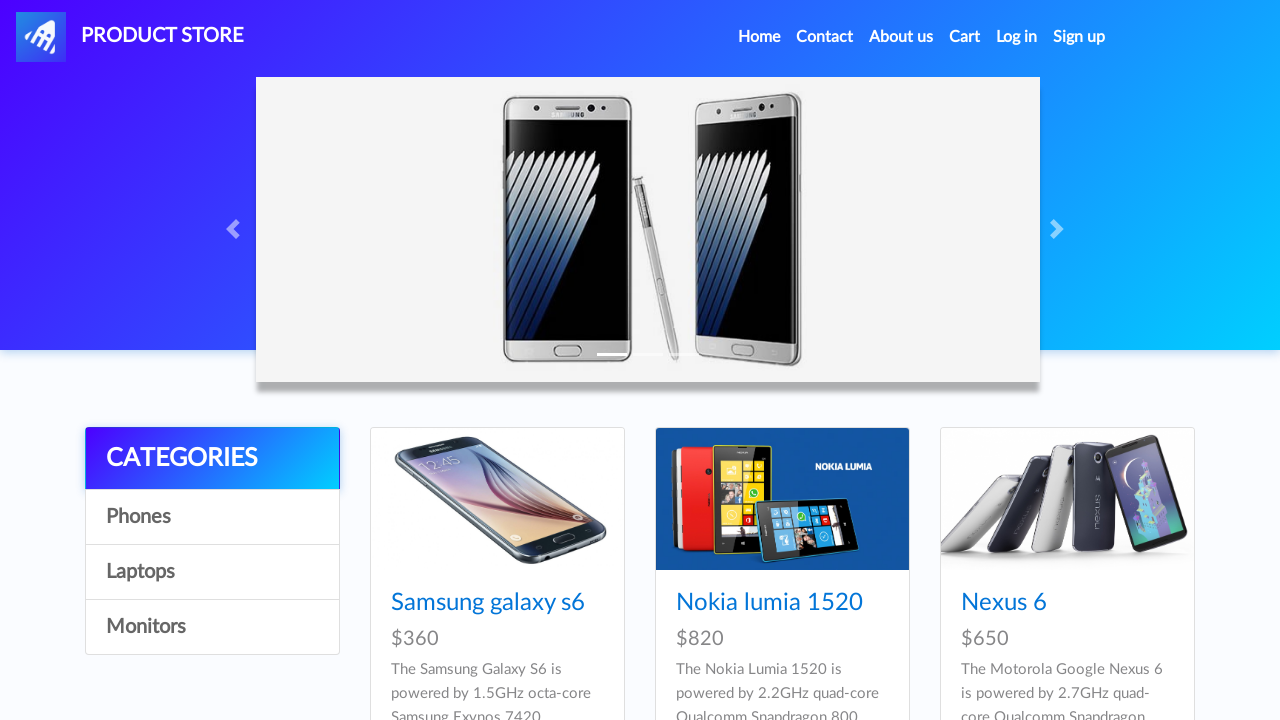

Waited for product listing to load
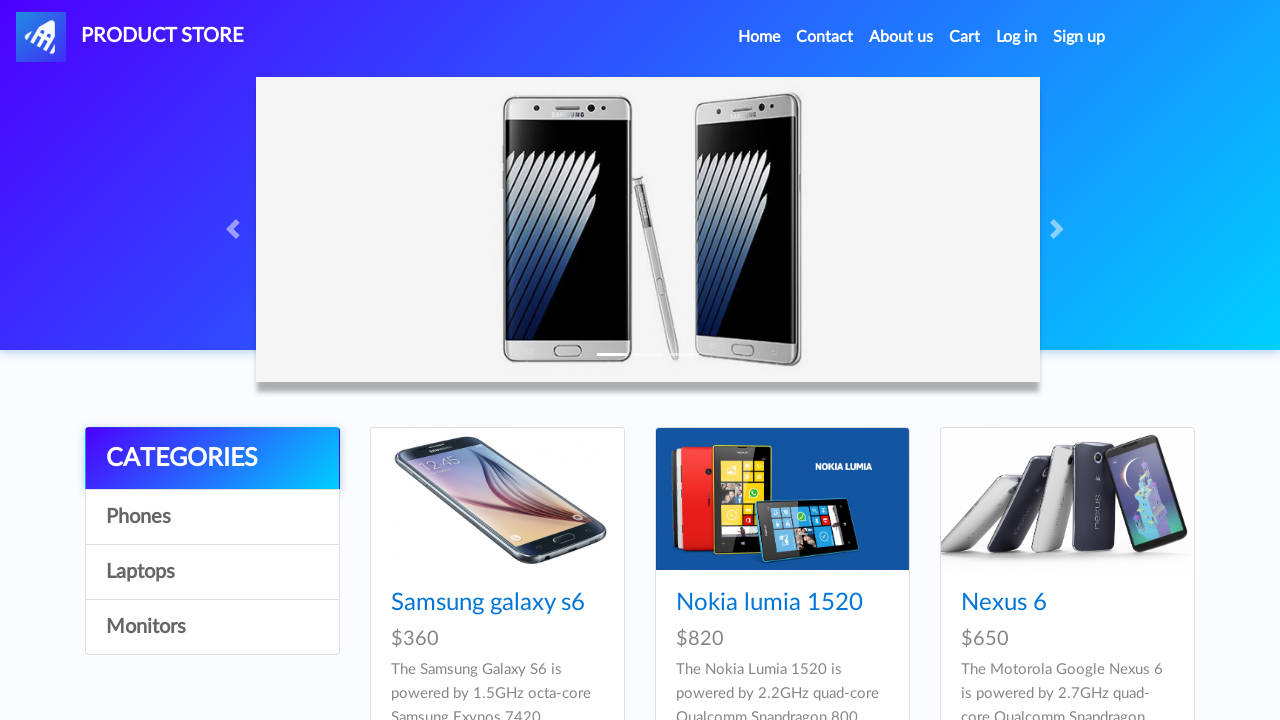

Clicked on the first product in the listing at (488, 603) on #tbodyid .card-title a >> nth=0
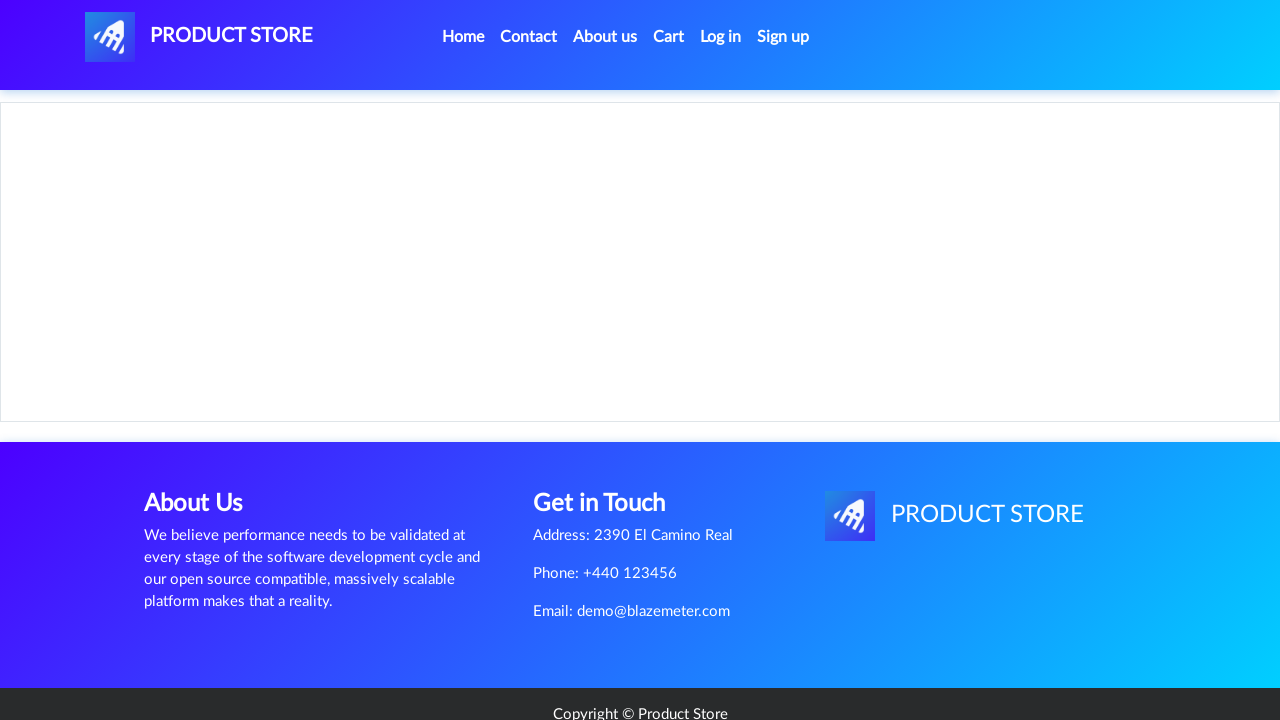

Product details page loaded with Add to cart button visible
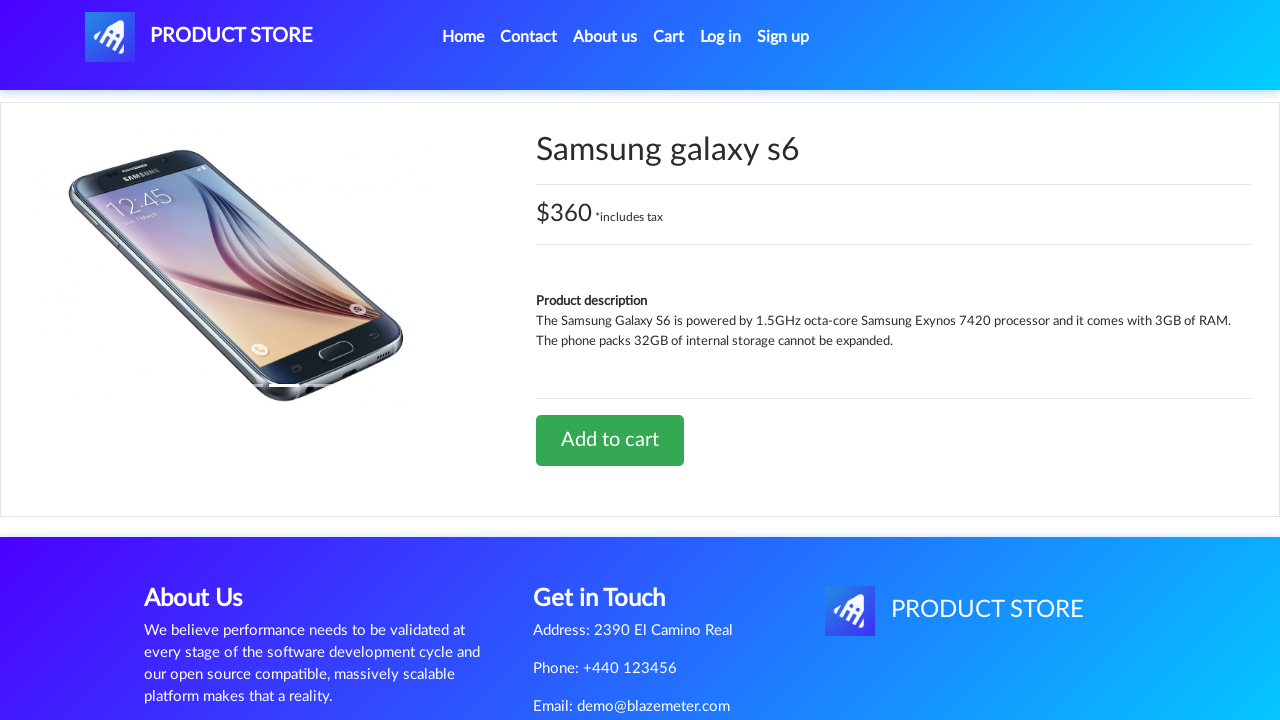

Clicked the Add to cart button at (610, 440) on xpath=//*[@id="tbodyid"]/div[2]/div/a
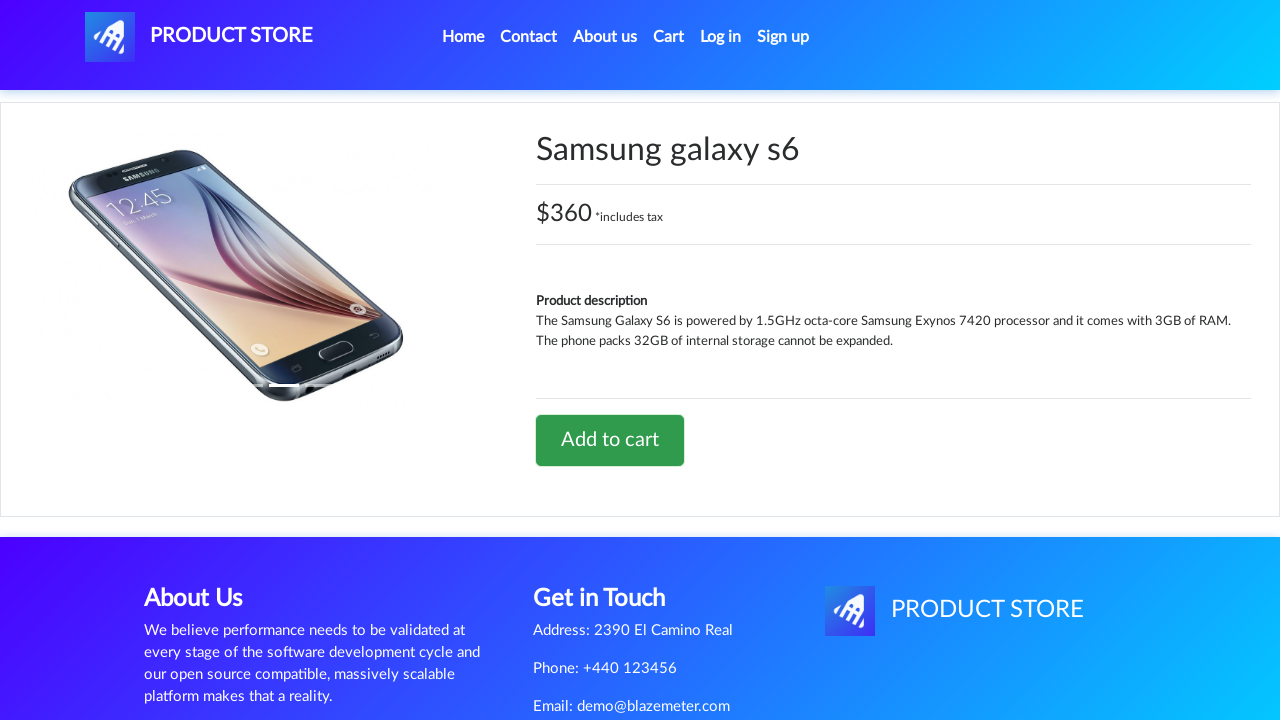

Accepted the confirmation dialog for product added to cart
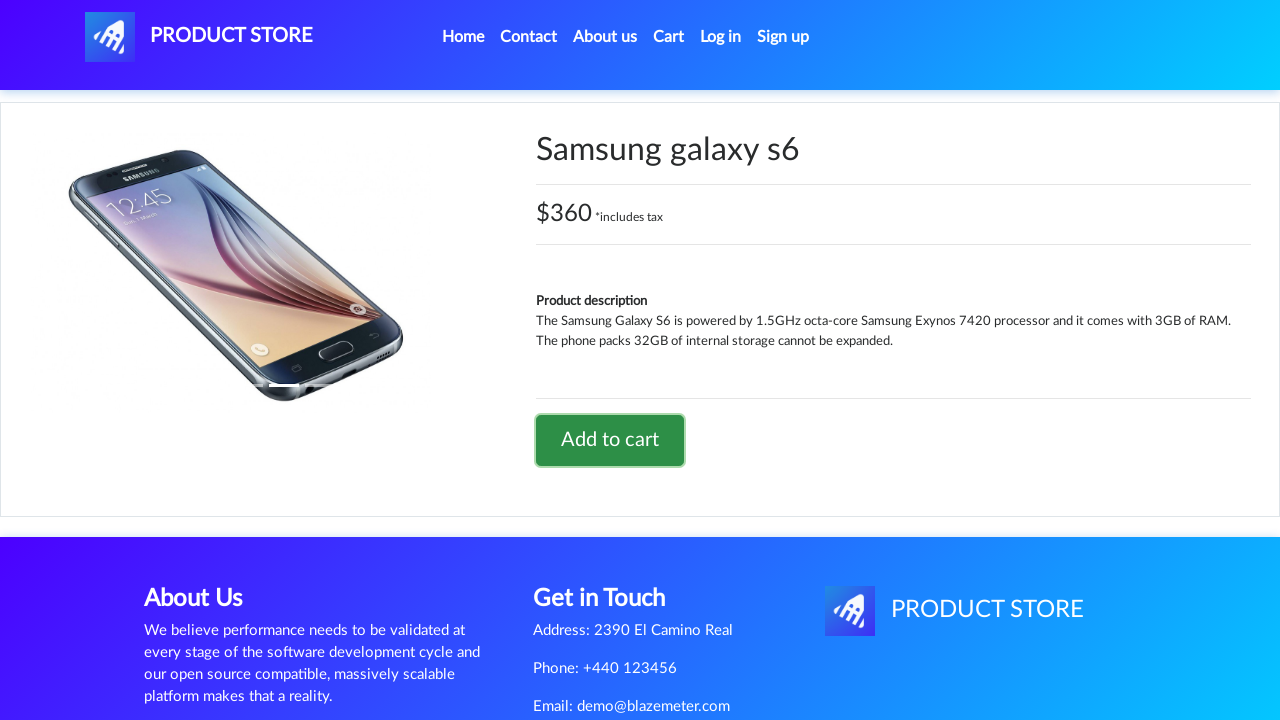

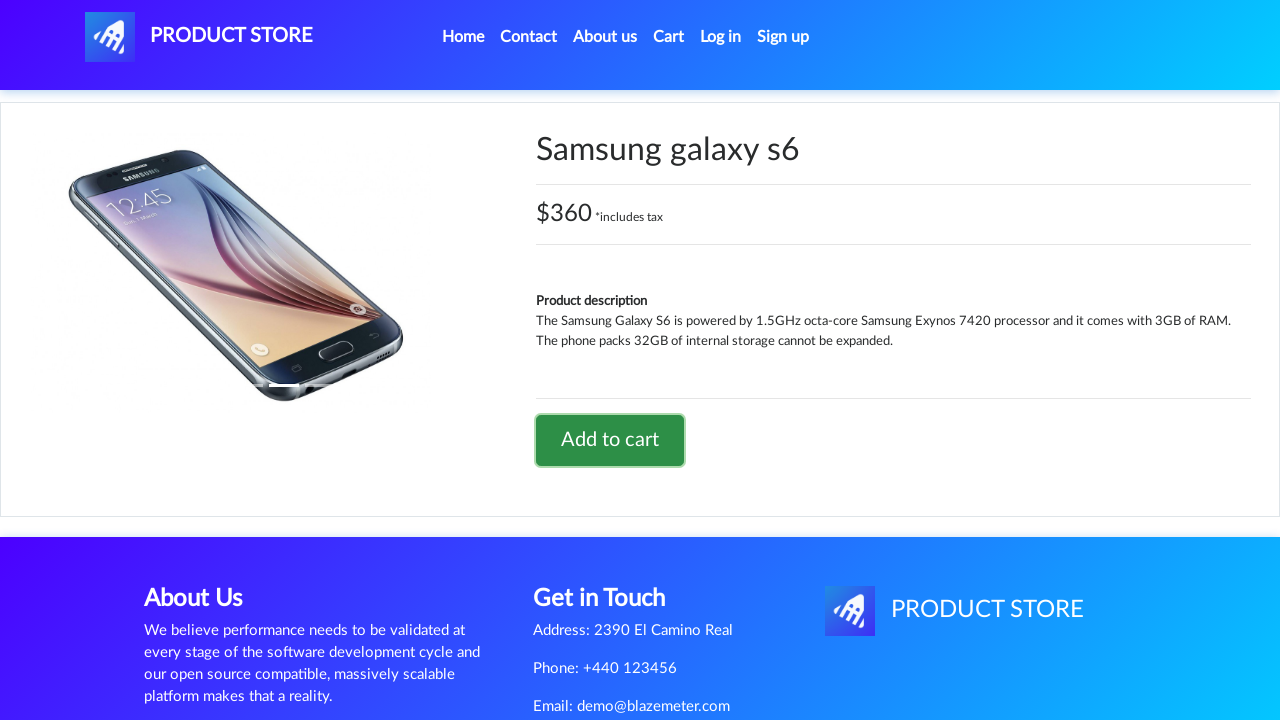